Navigates to a Chinese stock index website and clicks the export button to download the list

Starting URL: https://www.csindex.com.cn/#/indices/family/list

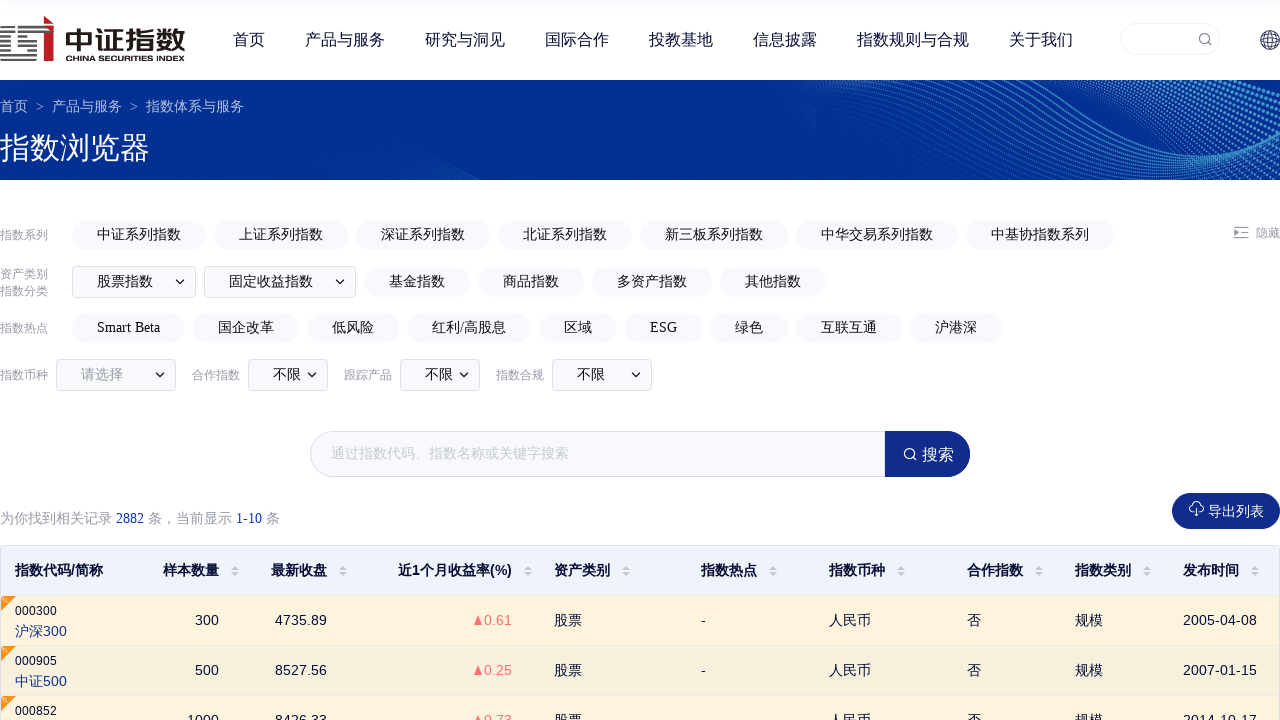

Waited for page to load (networkidle state)
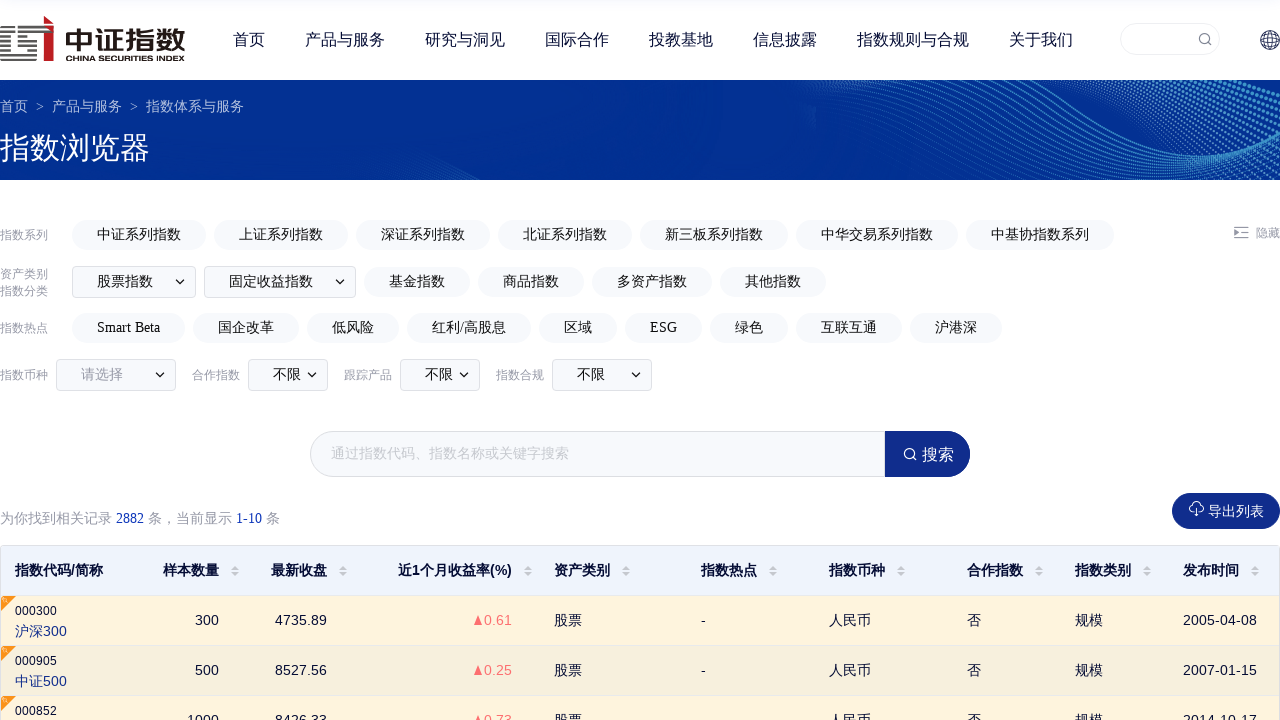

Located all buttons on the page
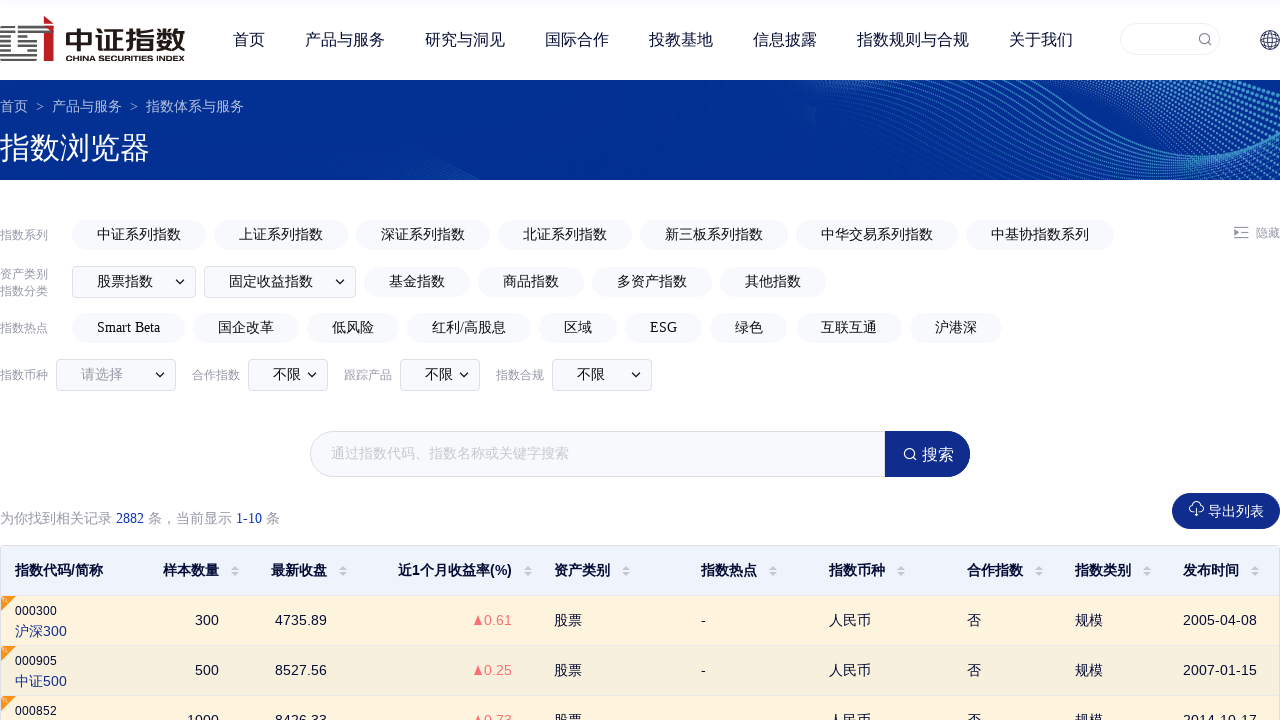

Found and clicked the export button (导出列表) at (1226, 511) on button >> nth=2
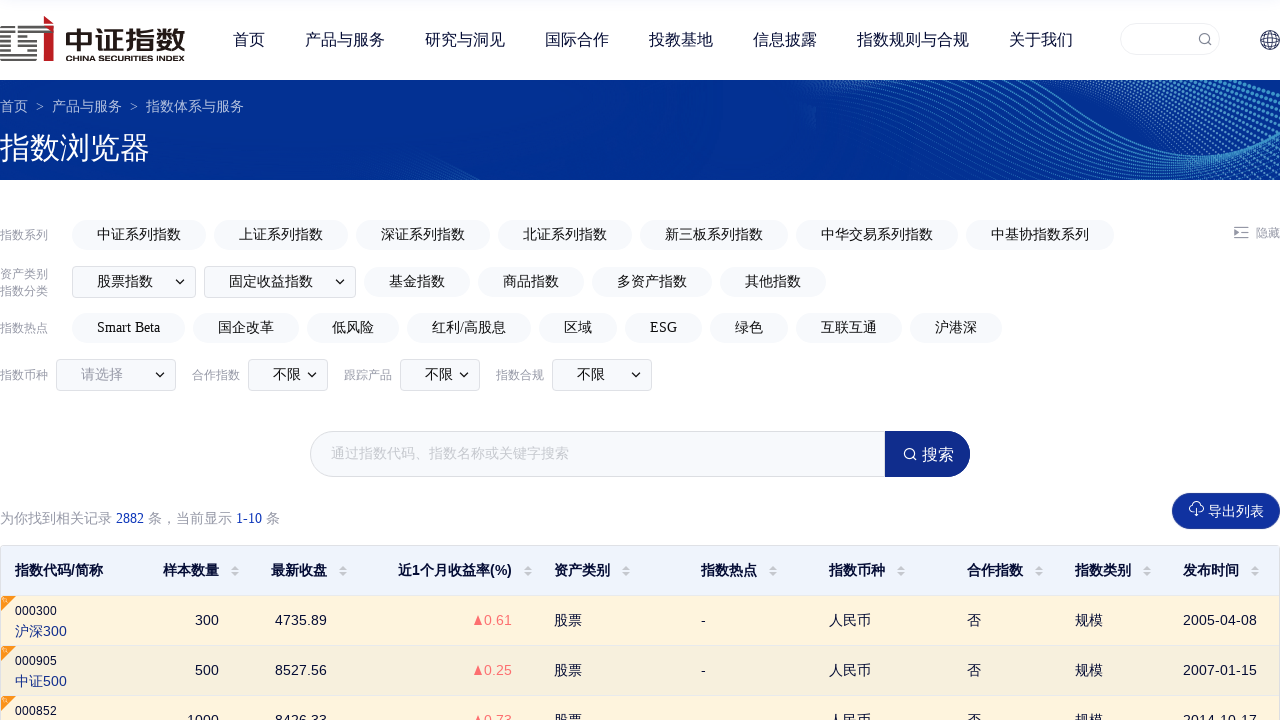

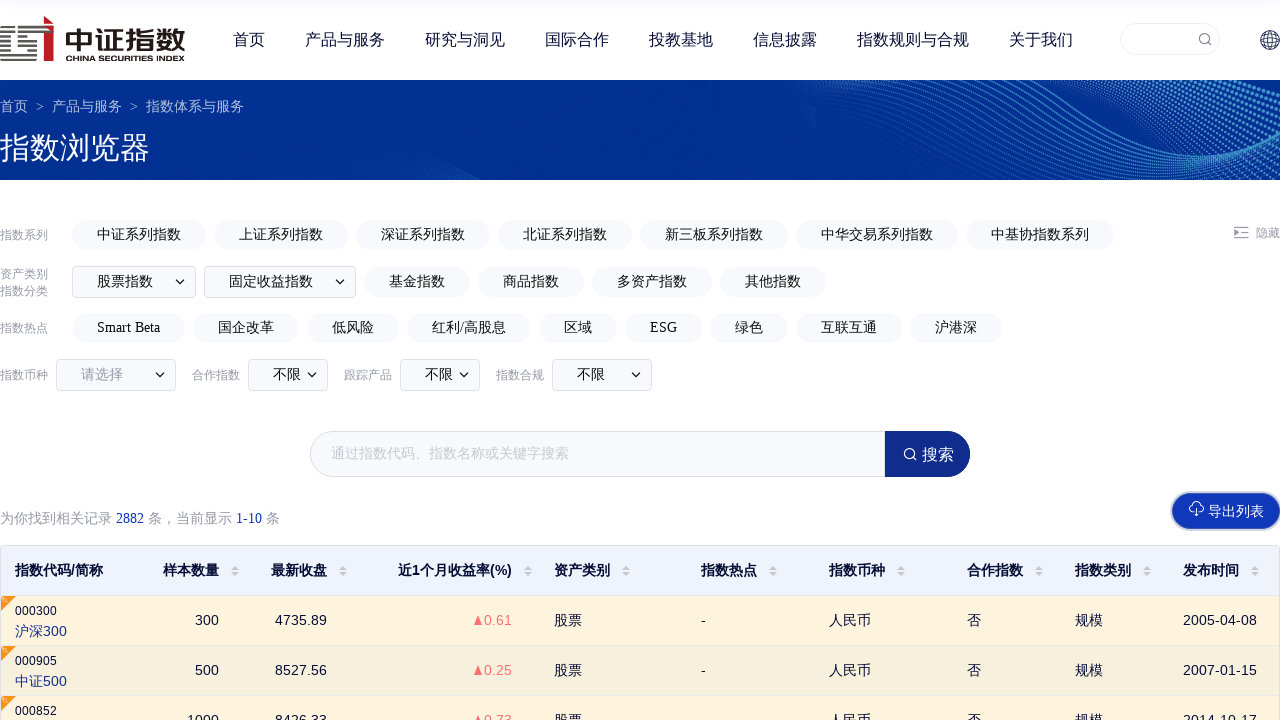